Demonstrates injecting jQuery and jQuery Growl into a page to display visual notification messages as debugging output during browser automation.

Starting URL: http://the-internet.herokuapp.com

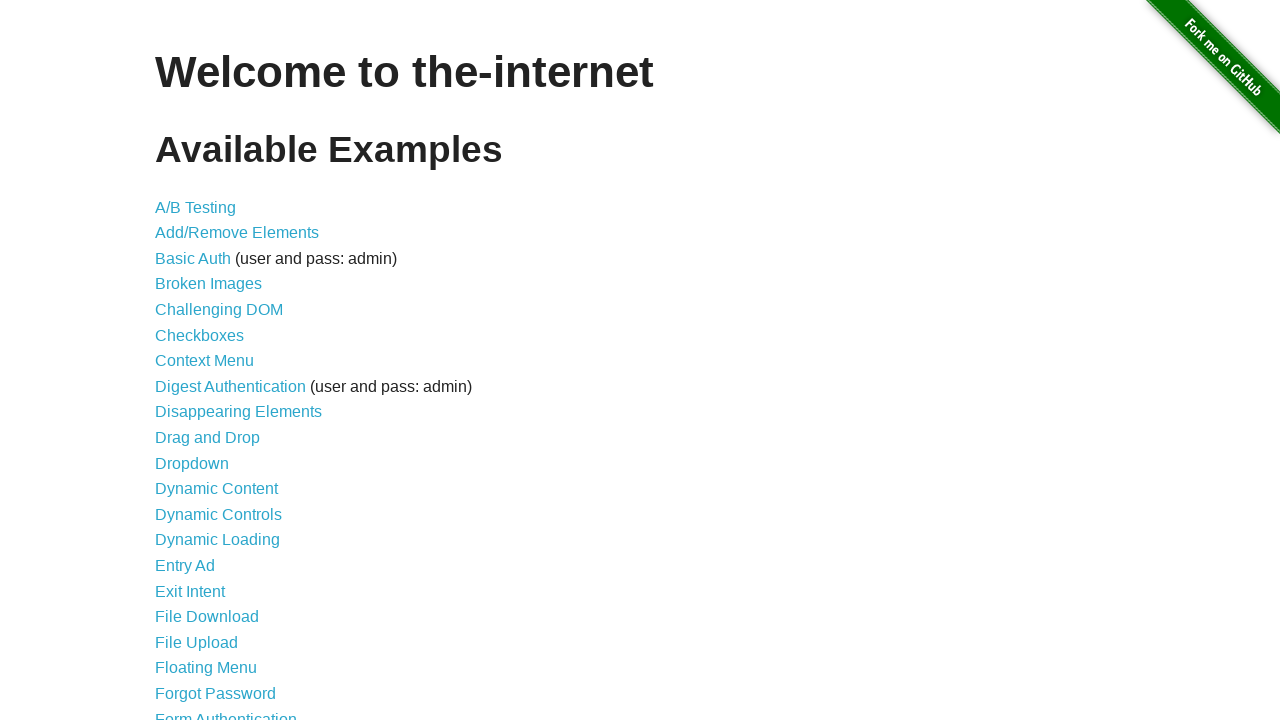

Injected jQuery library into page if not already present
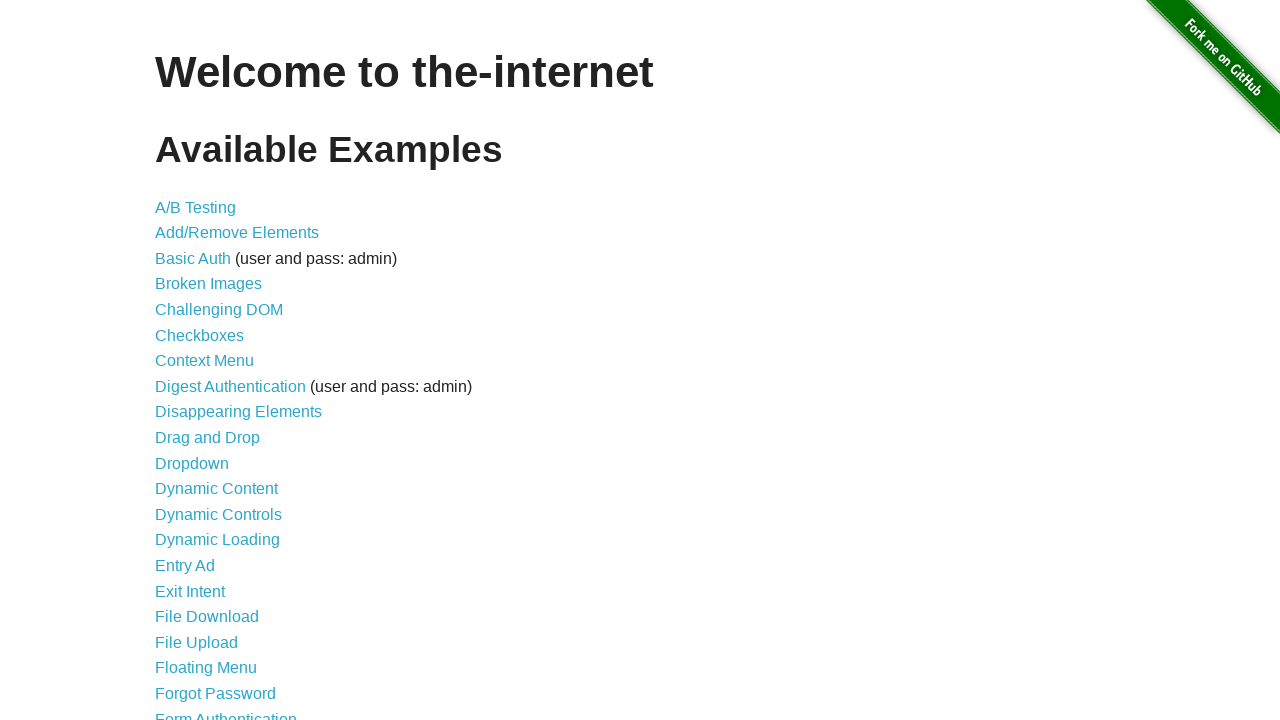

Added jquery-growl script to page using jQuery
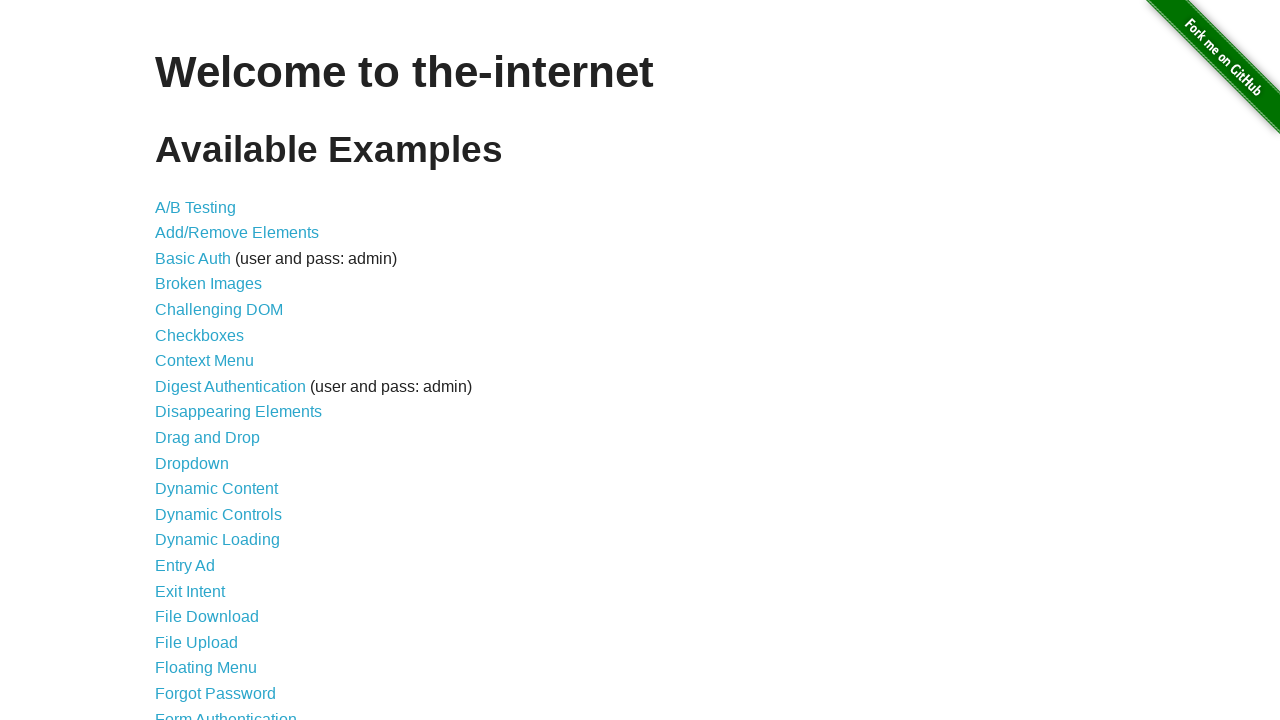

Added jquery-growl stylesheet to page
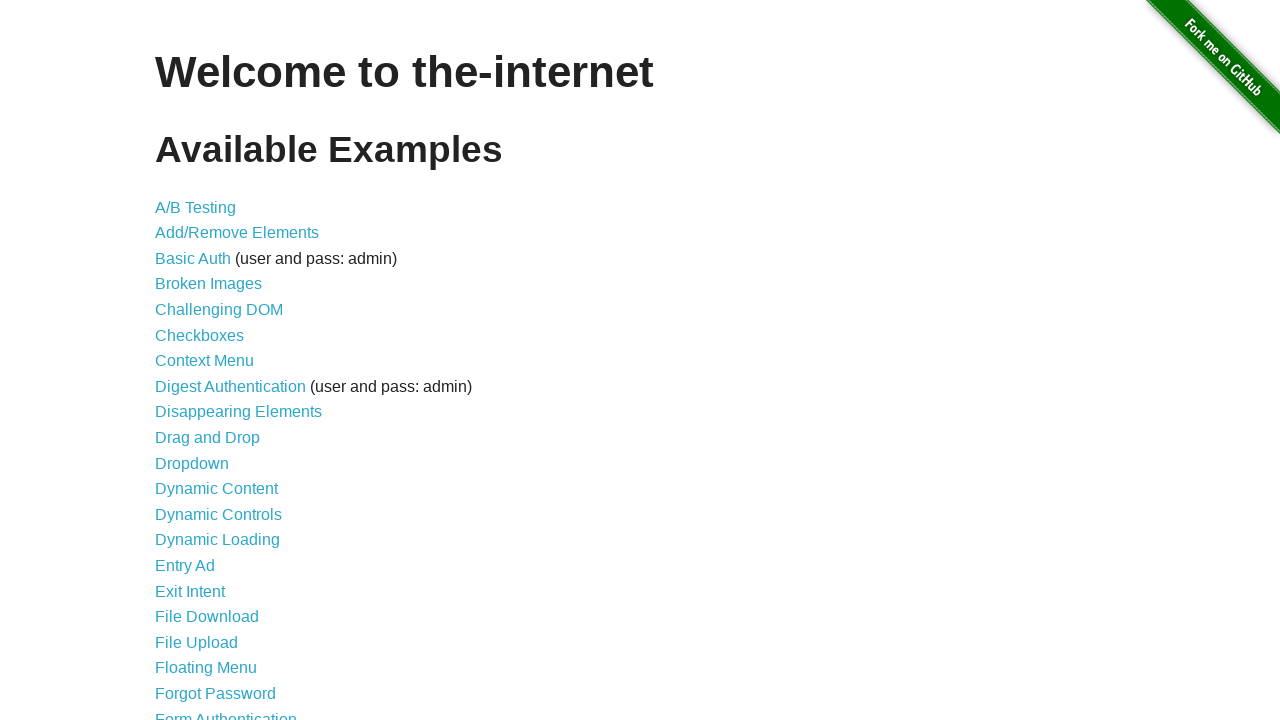

Waited 1 second for scripts to load
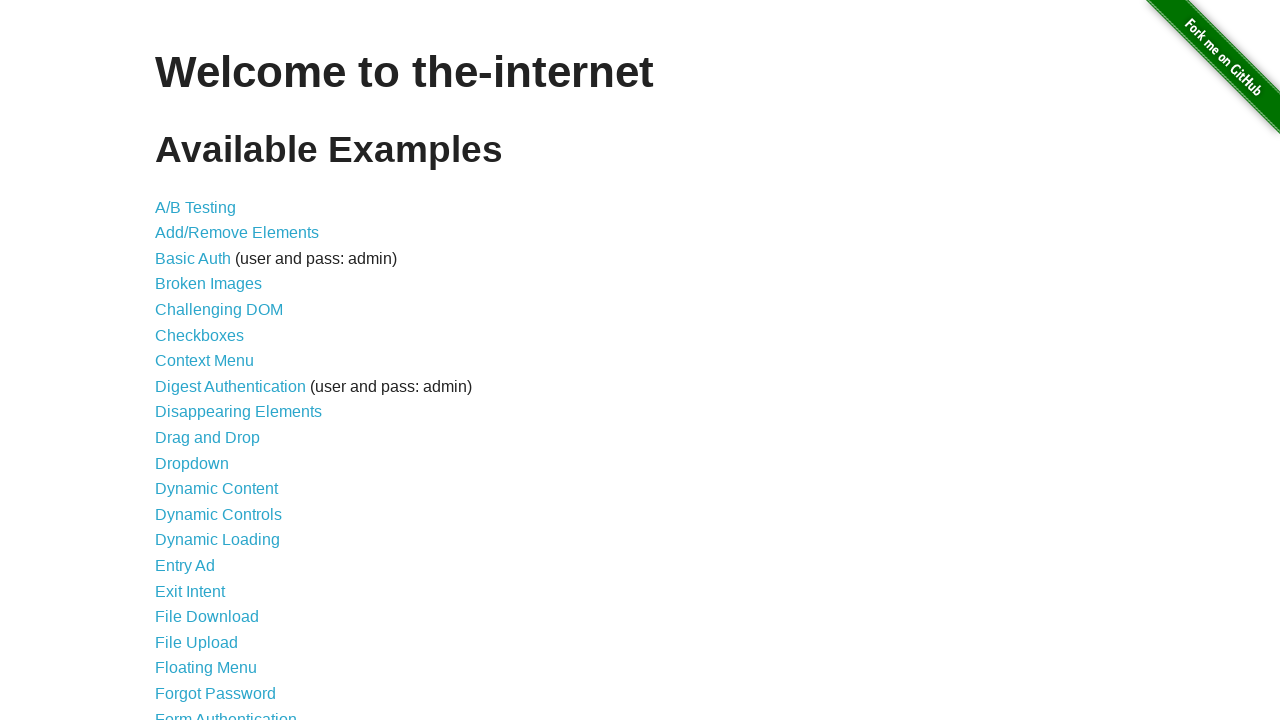

Displayed default growl notification with title 'GET' and message '/'
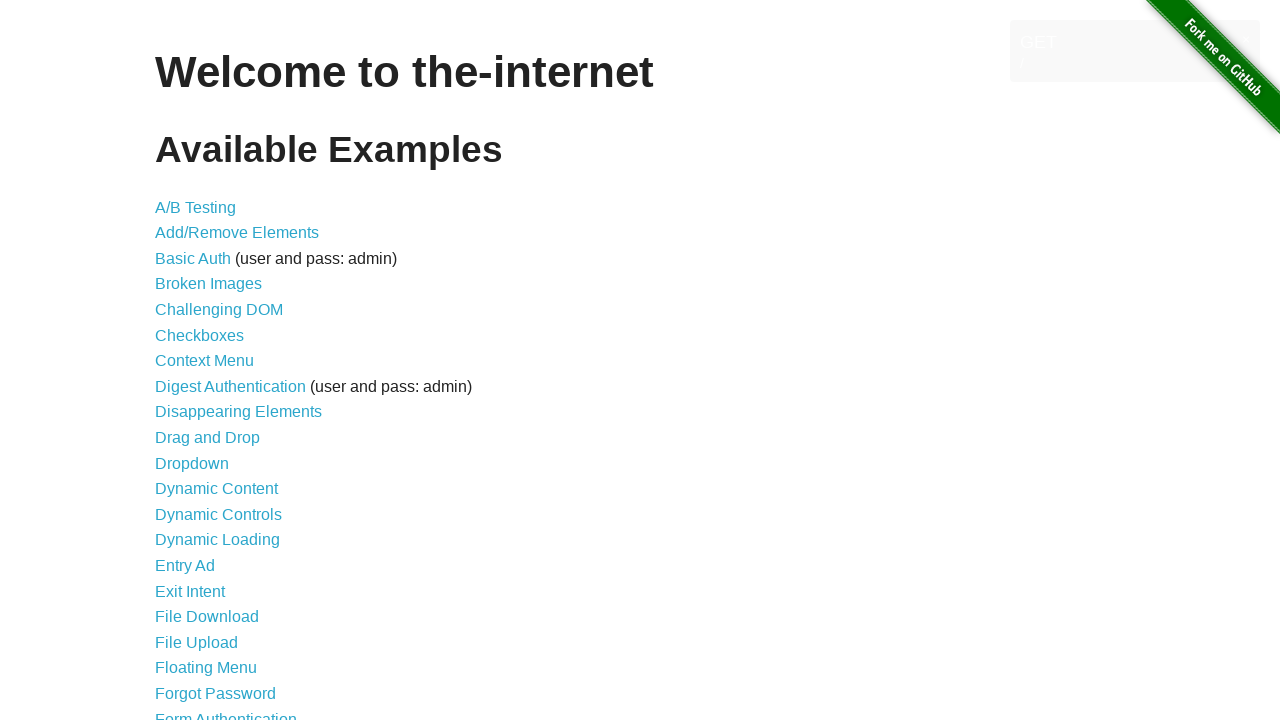

Displayed red error growl notification
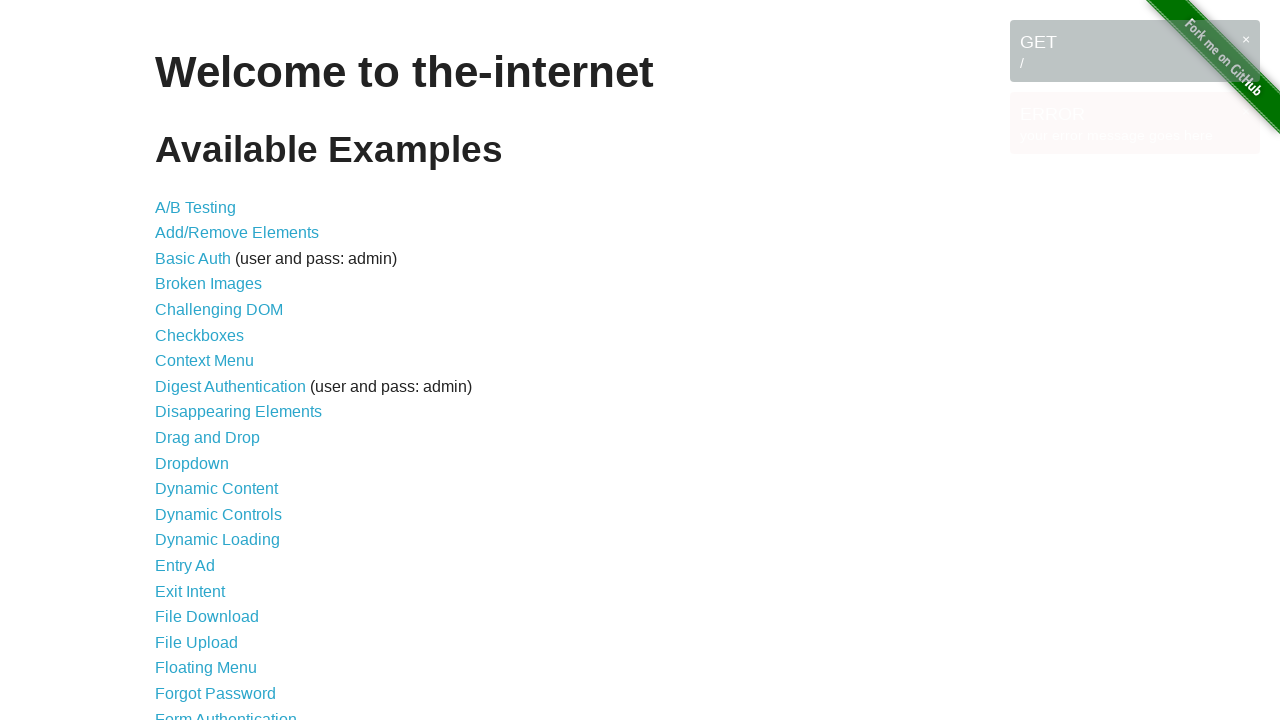

Displayed blue notice growl notification
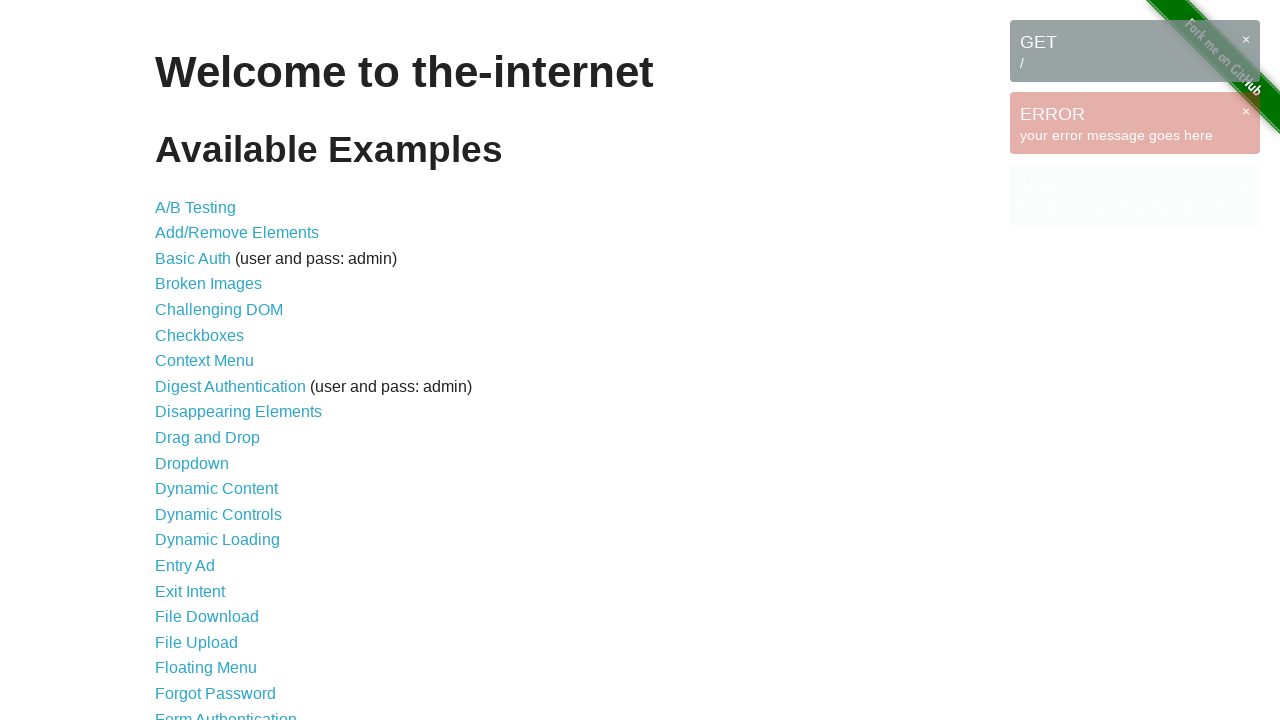

Displayed yellow warning growl notification
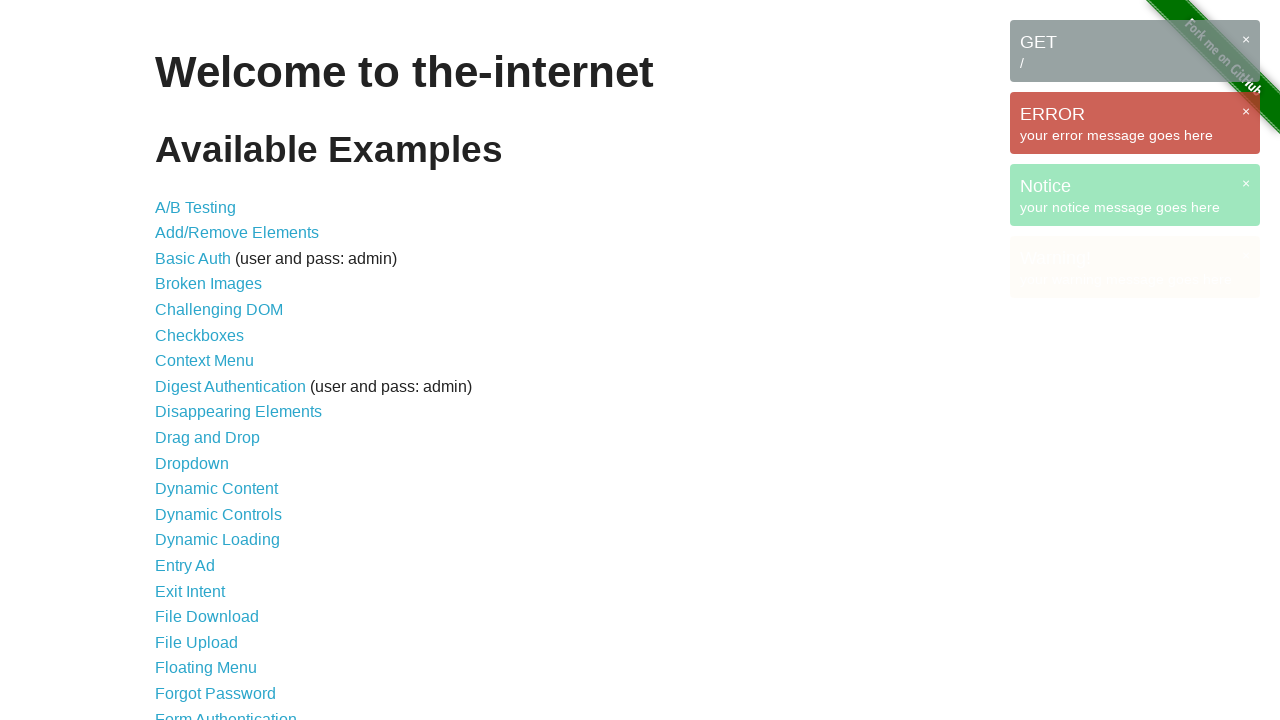

Waited 3 seconds to allow viewing of all notifications
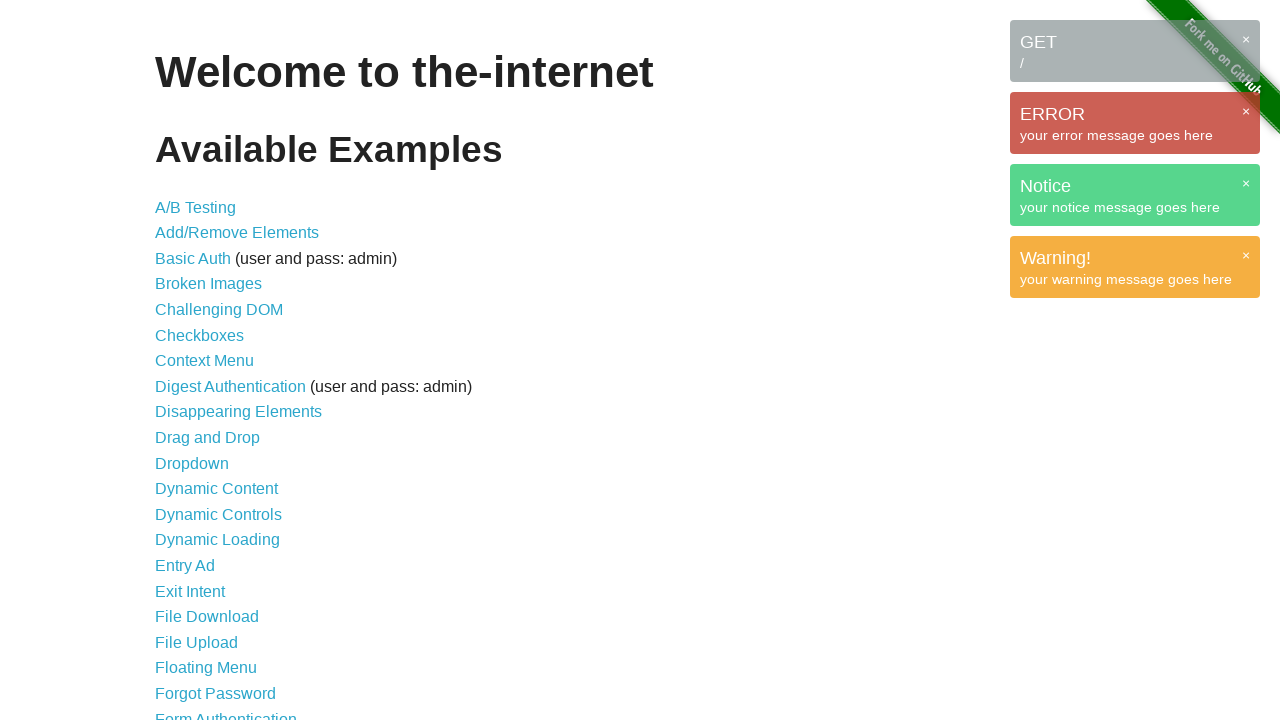

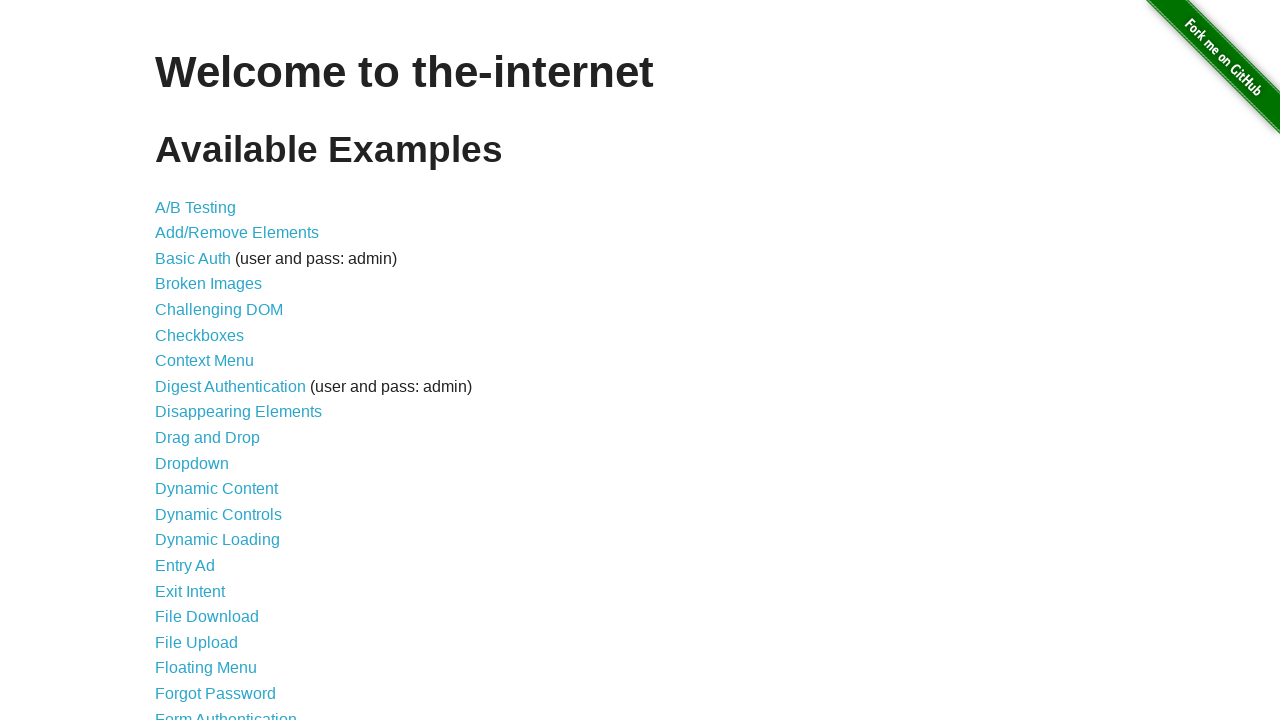